Tests calendar date picker functionality by opening the date picker and selecting a specific date

Starting URL: https://www.hyrtutorials.com/p/calendar-practice.html

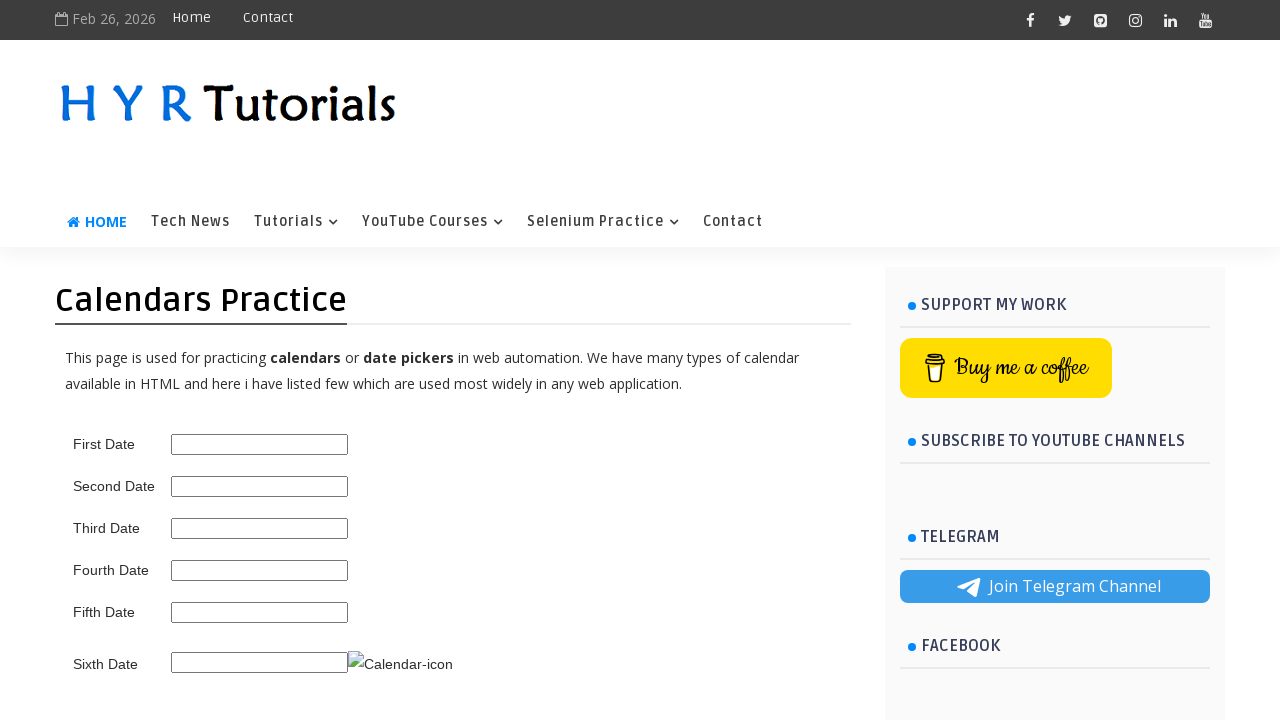

Clicked on first date picker to open calendar at (260, 444) on #first_date_picker
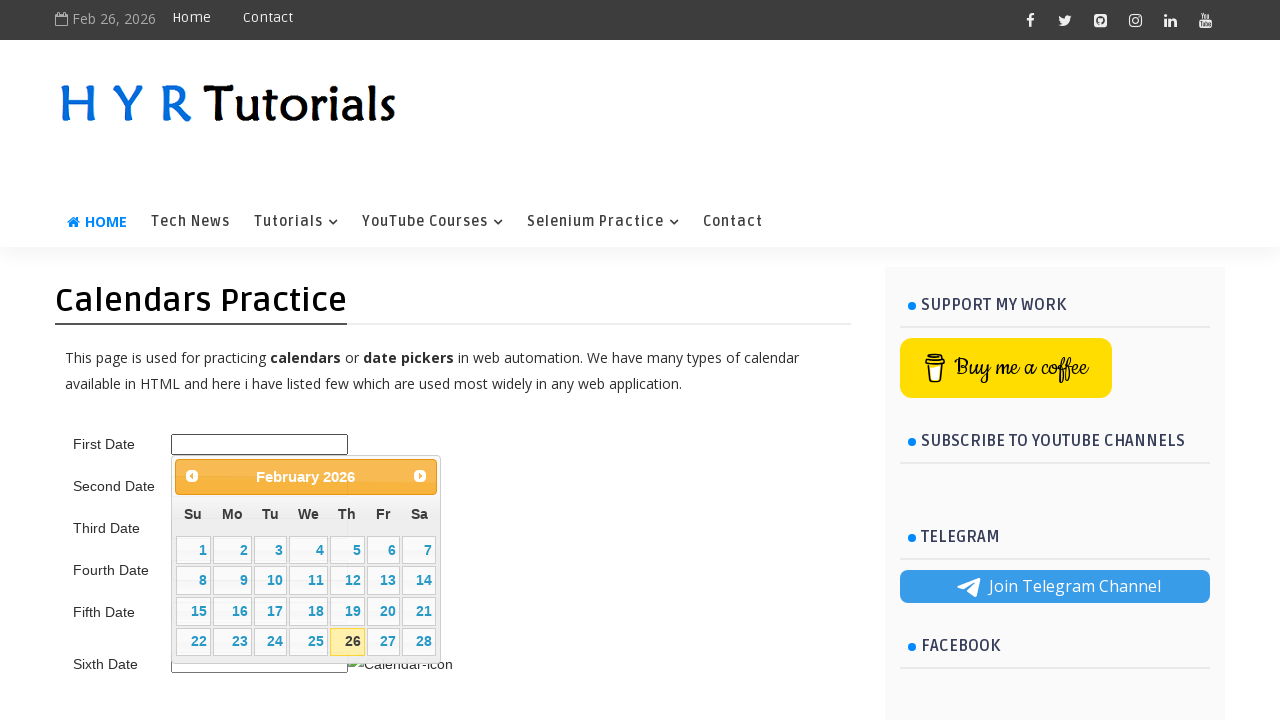

Calendar appeared with date options
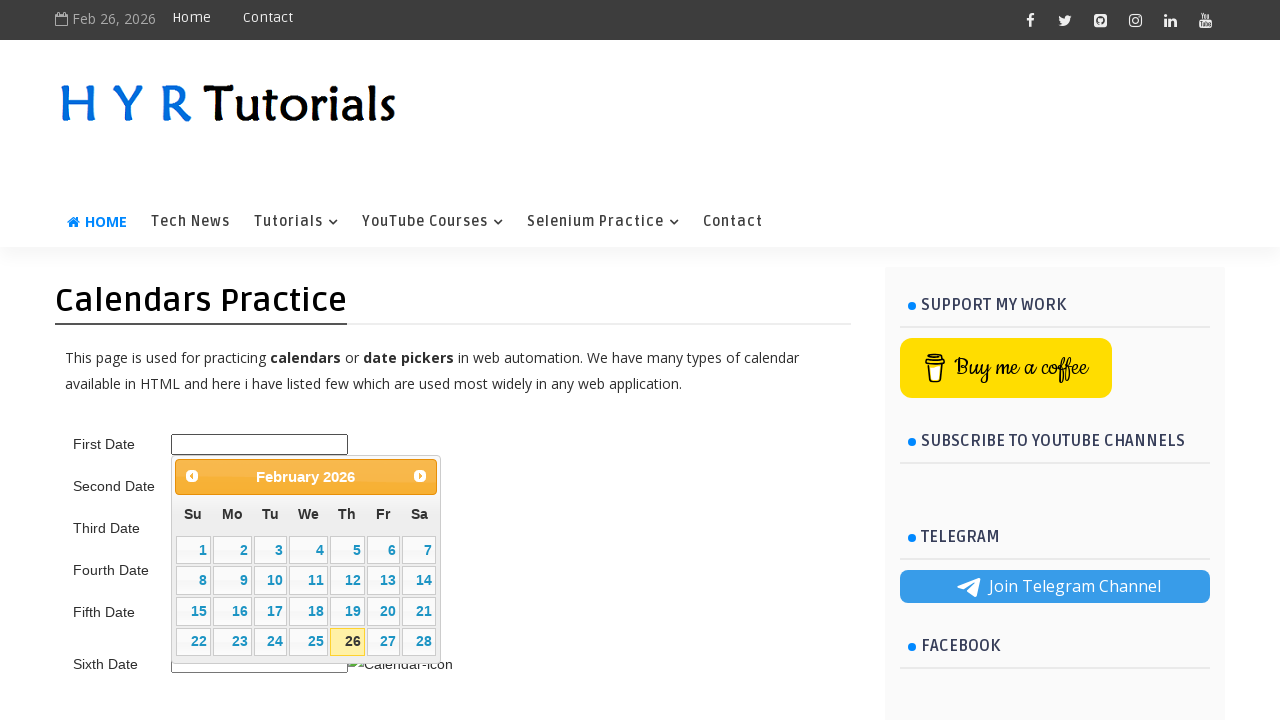

Selected date containing '3' from calendar at (270, 550) on xpath=//table//tbody/tr/td[contains(.,3)]
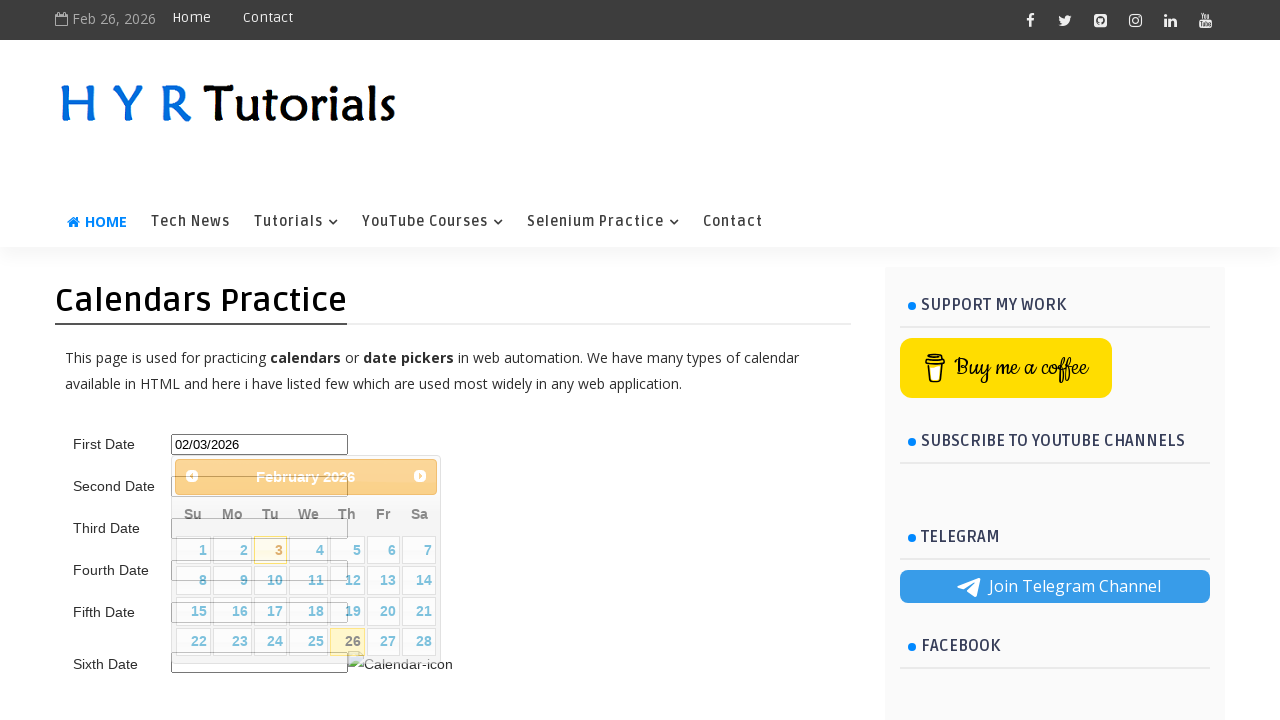

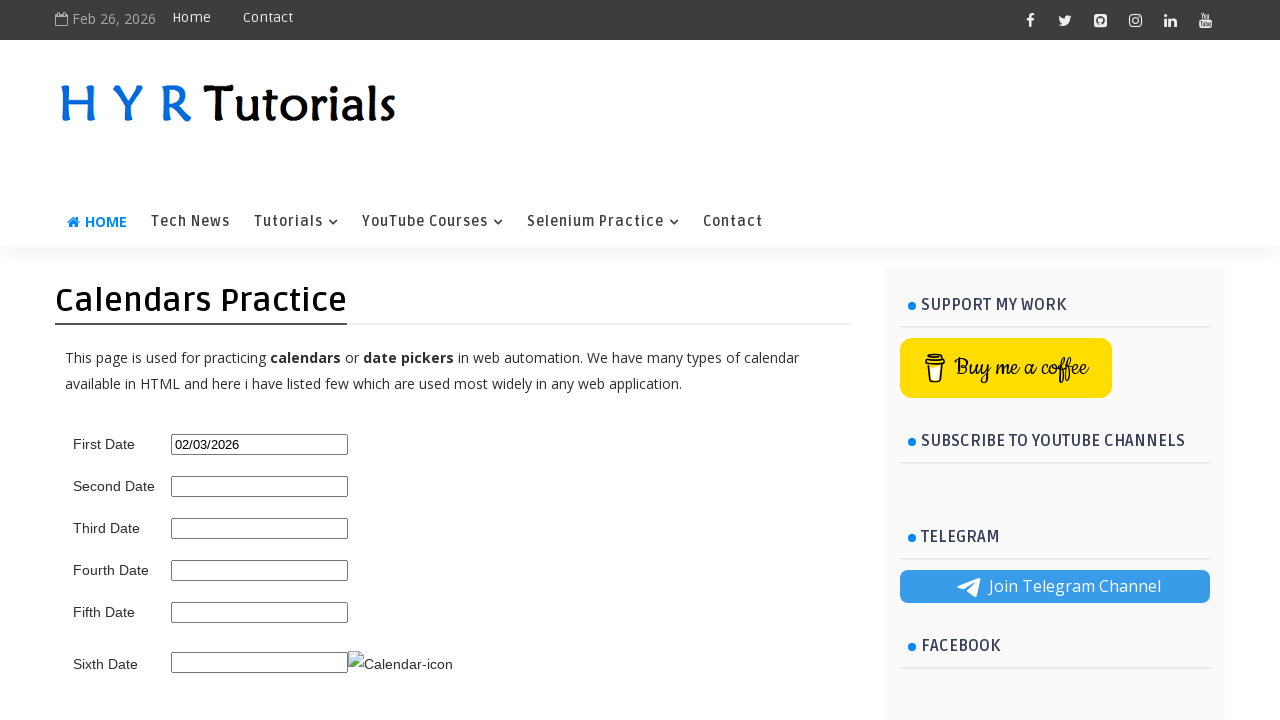